Tests checkbox functionality by navigating to the Checkboxes page, clicking checkboxes in reverse order (second then first), and verifying their states.

Starting URL: https://the-internet.herokuapp.com/

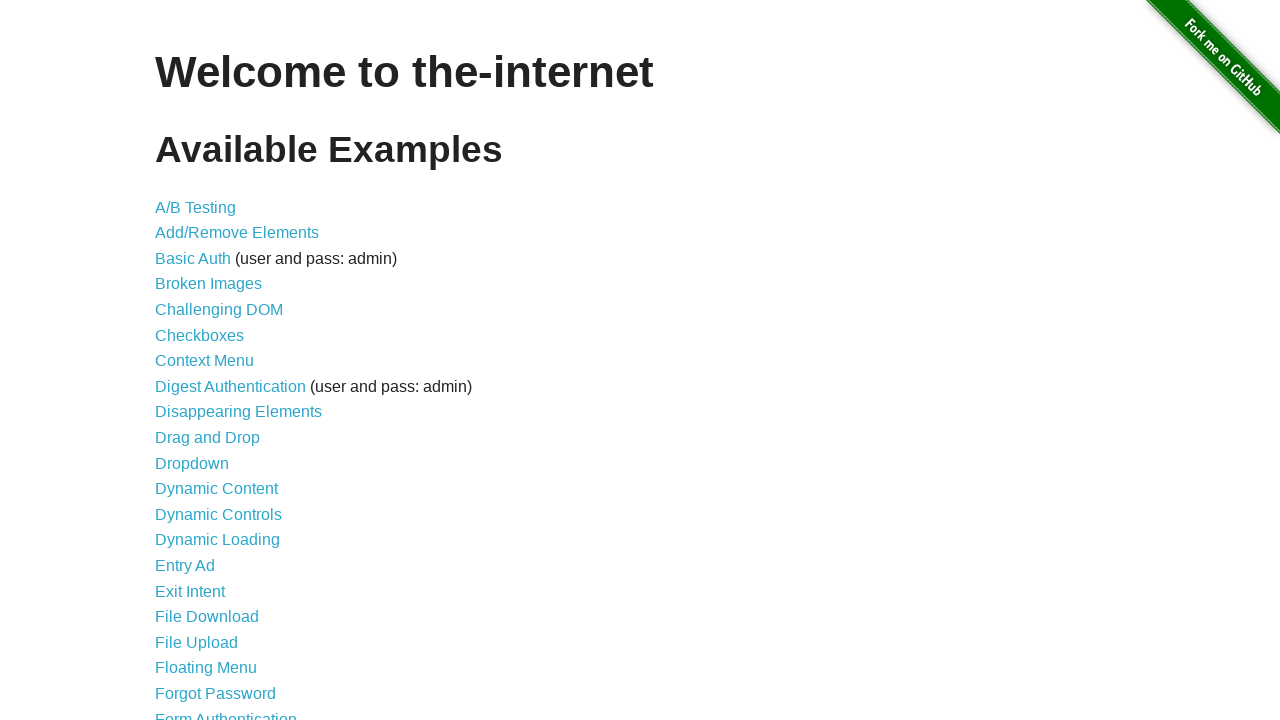

Clicked Checkboxes link to navigate to the Checkboxes page at (200, 335) on xpath=//a[@href='/checkboxes']
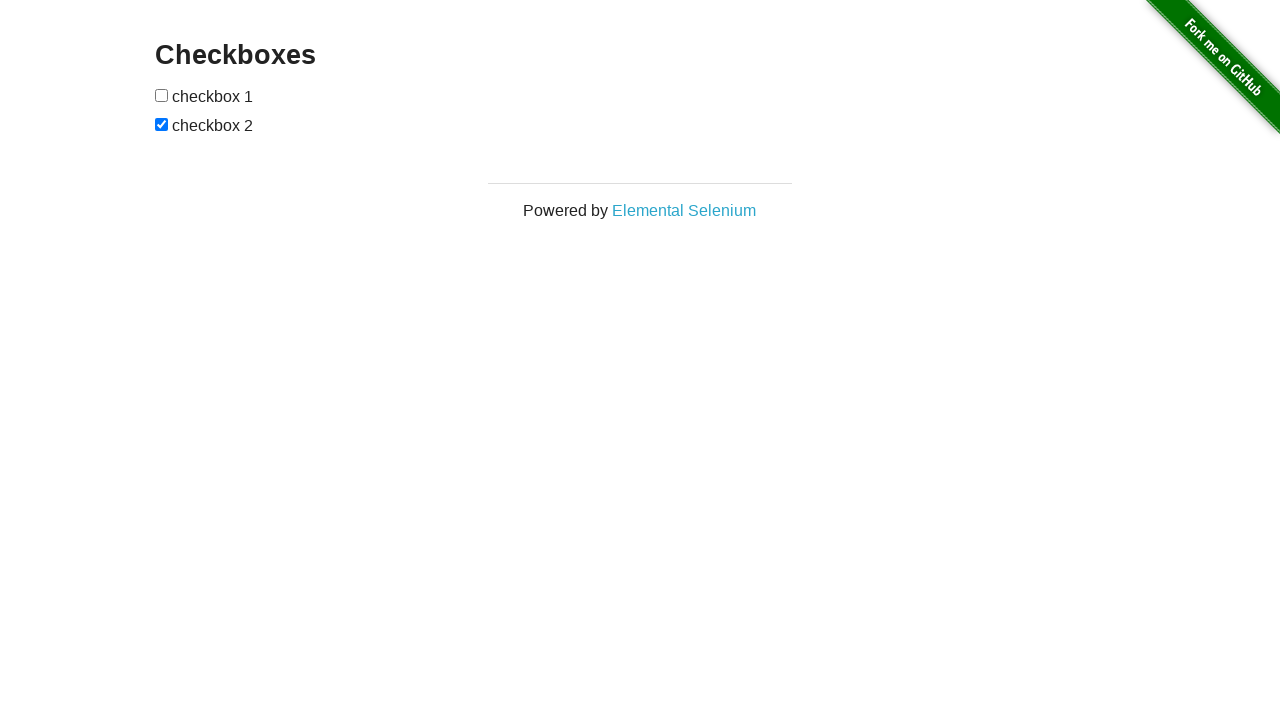

Checkboxes page loaded and URL verified
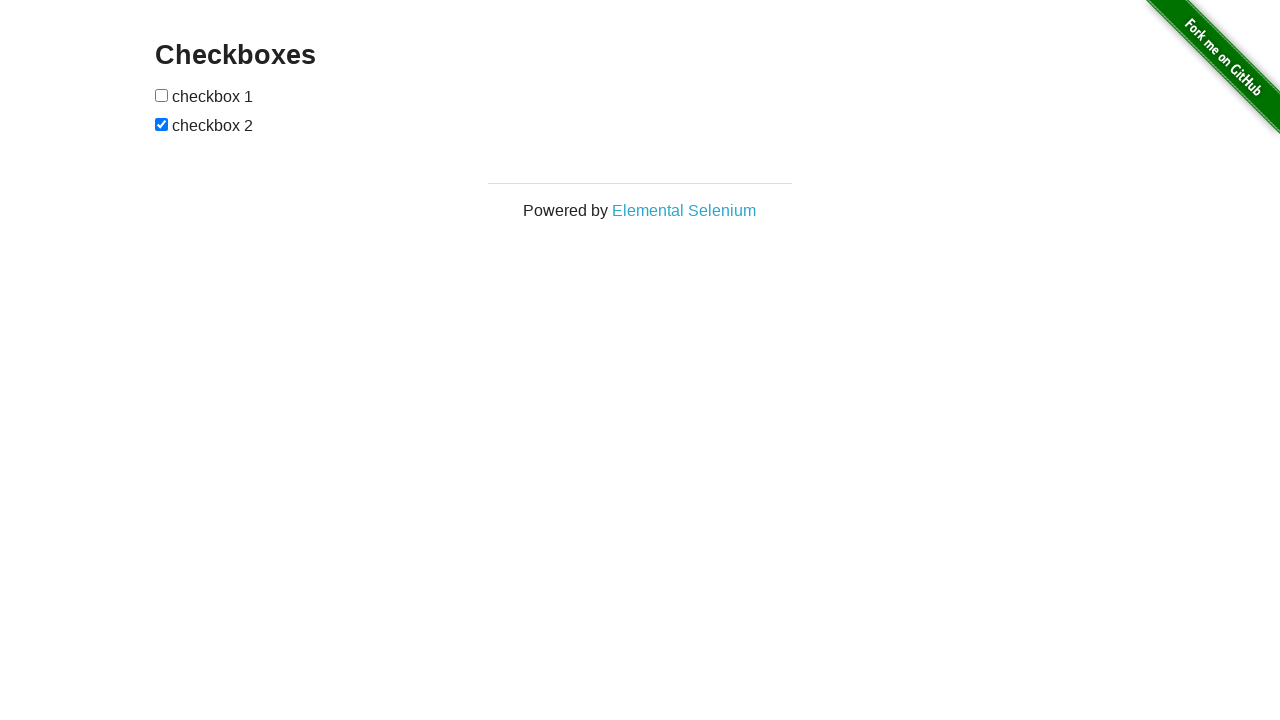

Clicked second checkbox (reverse order) at (162, 124) on xpath=//form[@id='checkboxes']/input[@type='checkbox'][2]
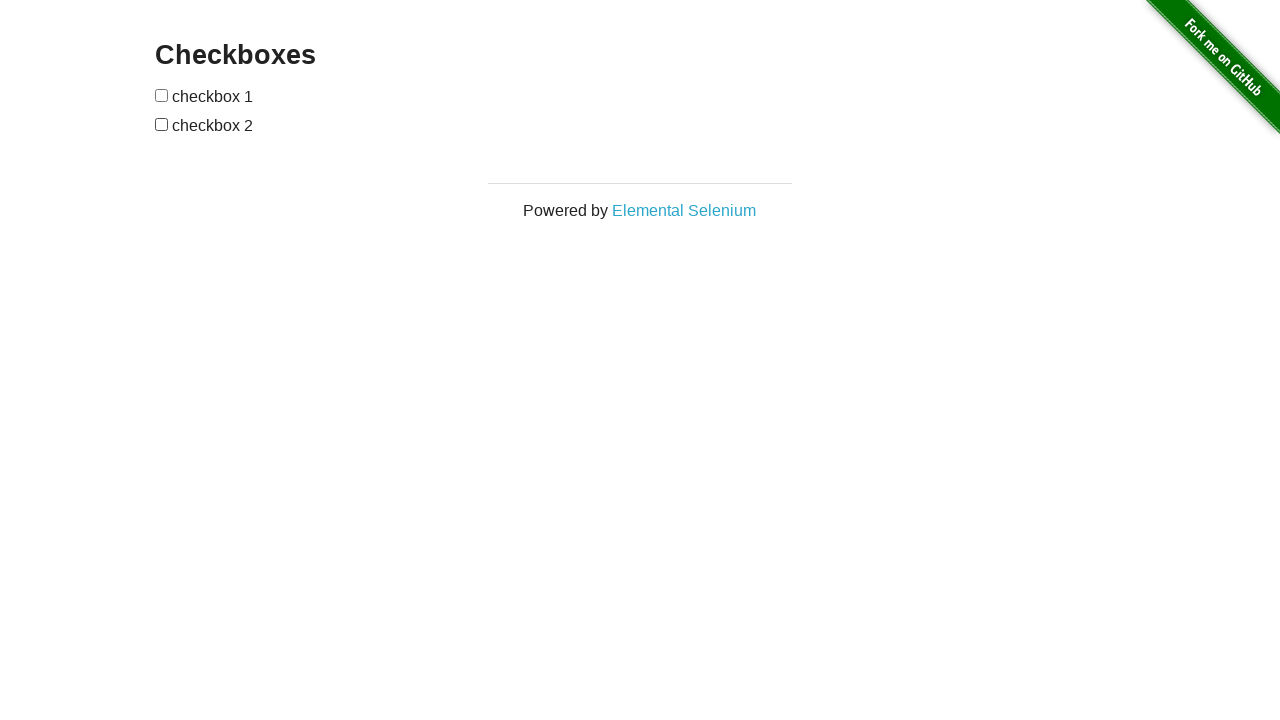

Clicked first checkbox to complete reverse order selection at (162, 95) on xpath=//form[@id='checkboxes']/input[@type='checkbox'][1]
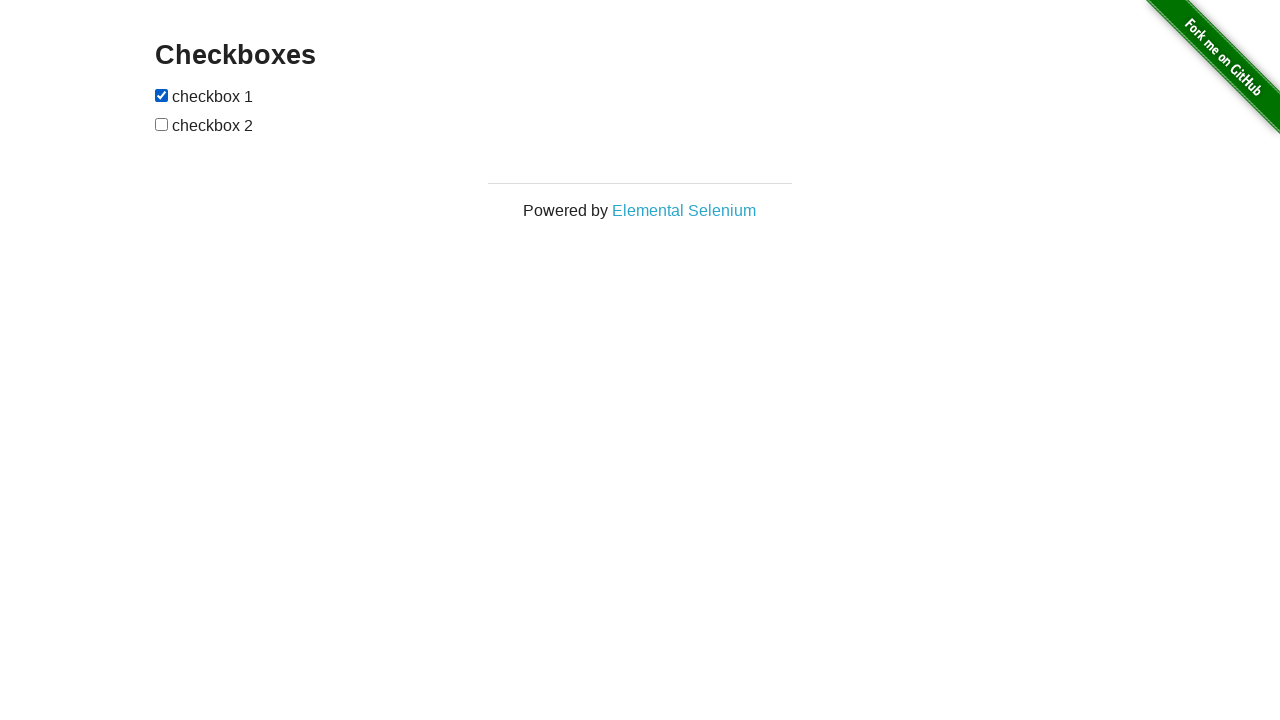

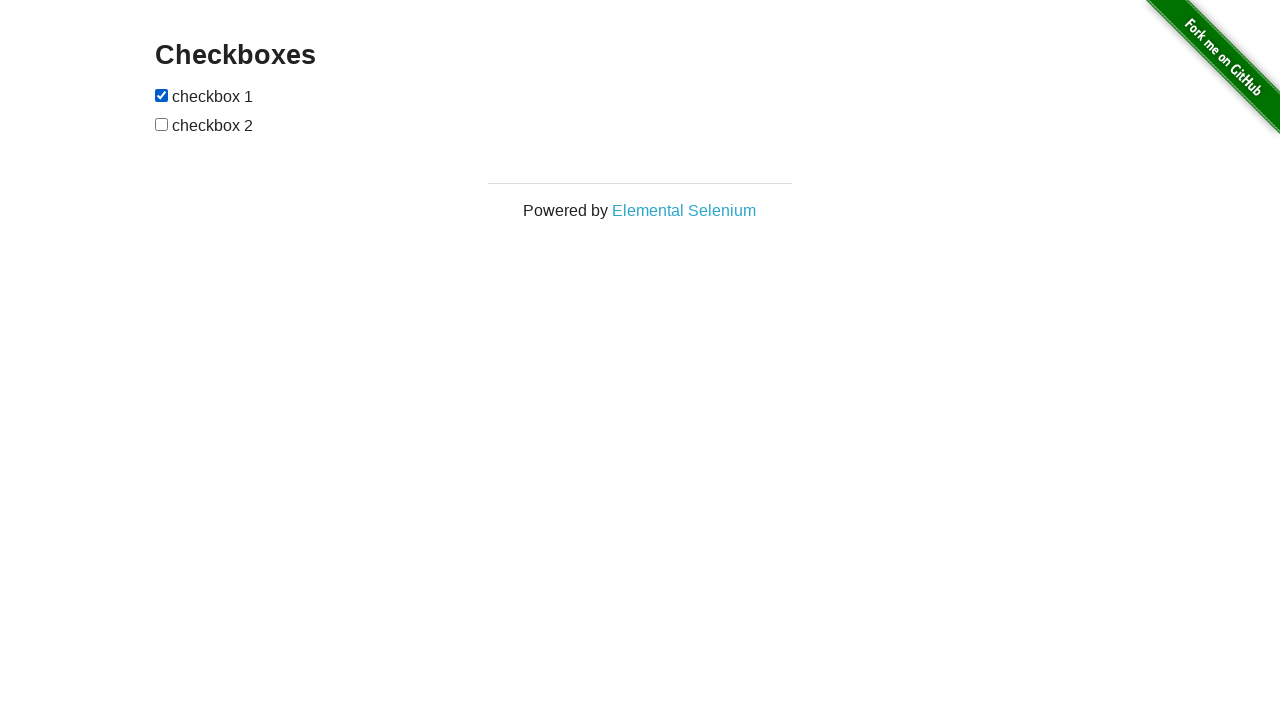